Navigates to Infogain homepage and verifies the page loads successfully

Starting URL: https://www.infogain.com/

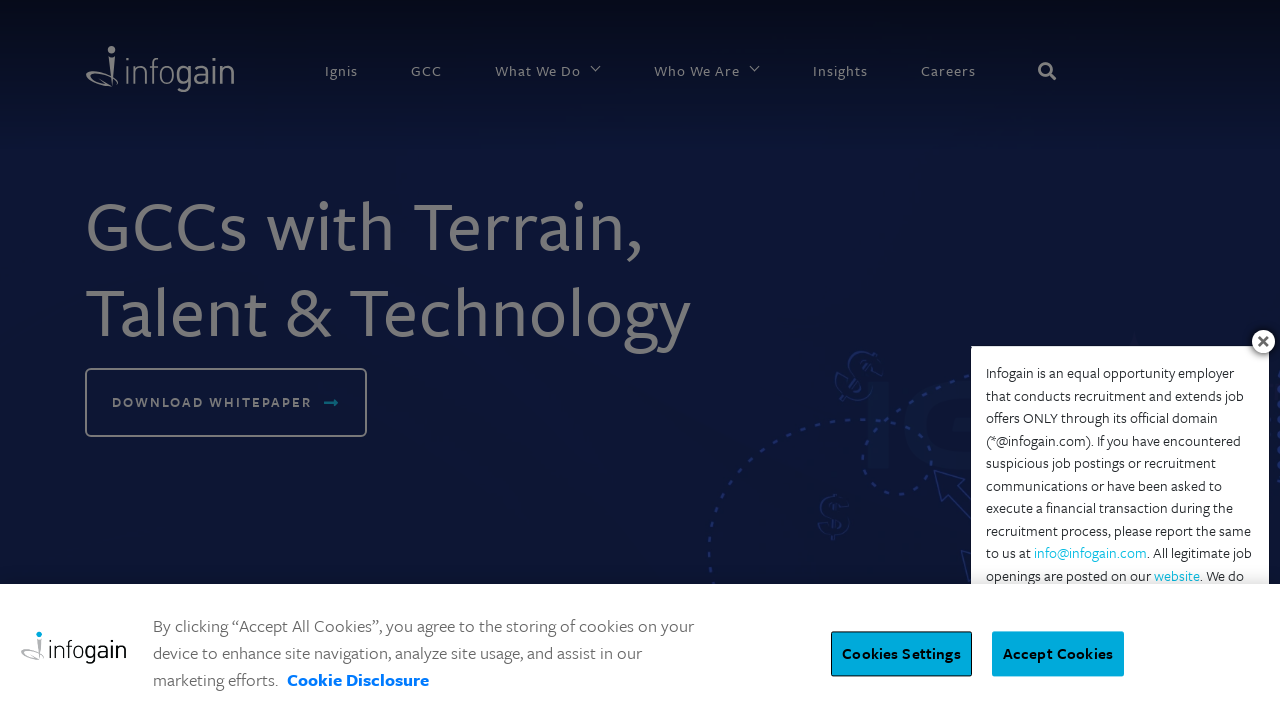

Waited for Infogain homepage to load (domcontentloaded state)
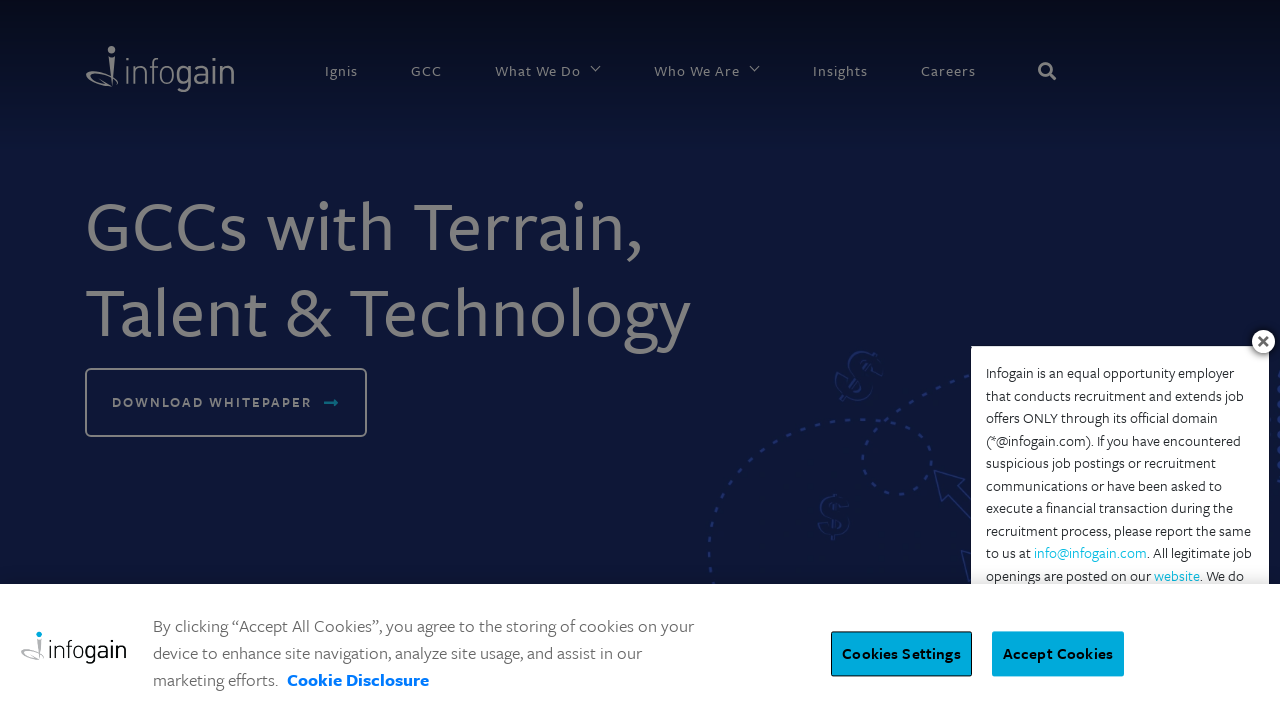

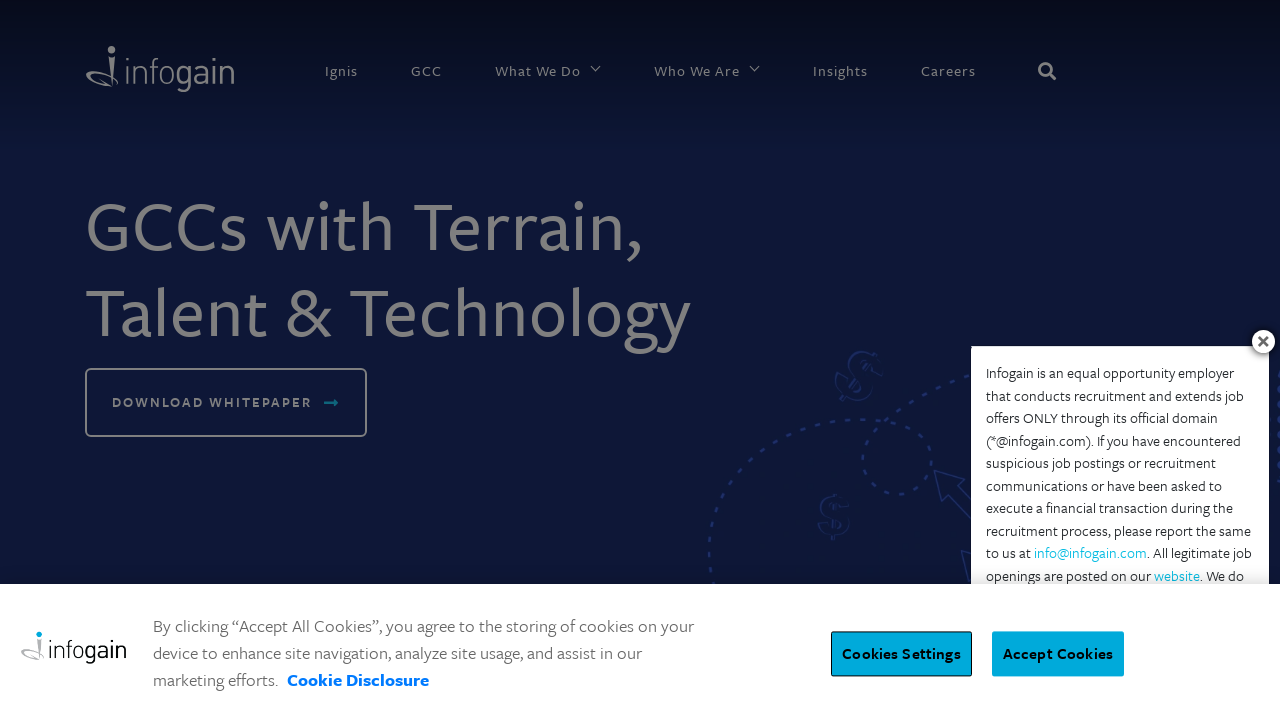